Navigates to carbon.now.sh with code to generate a code snippet image, then clicks the Export button to download the generated carbon image.

Starting URL: https://carbon.now.sh/?l=auto&code=print%28%22Hello%20World%22%29

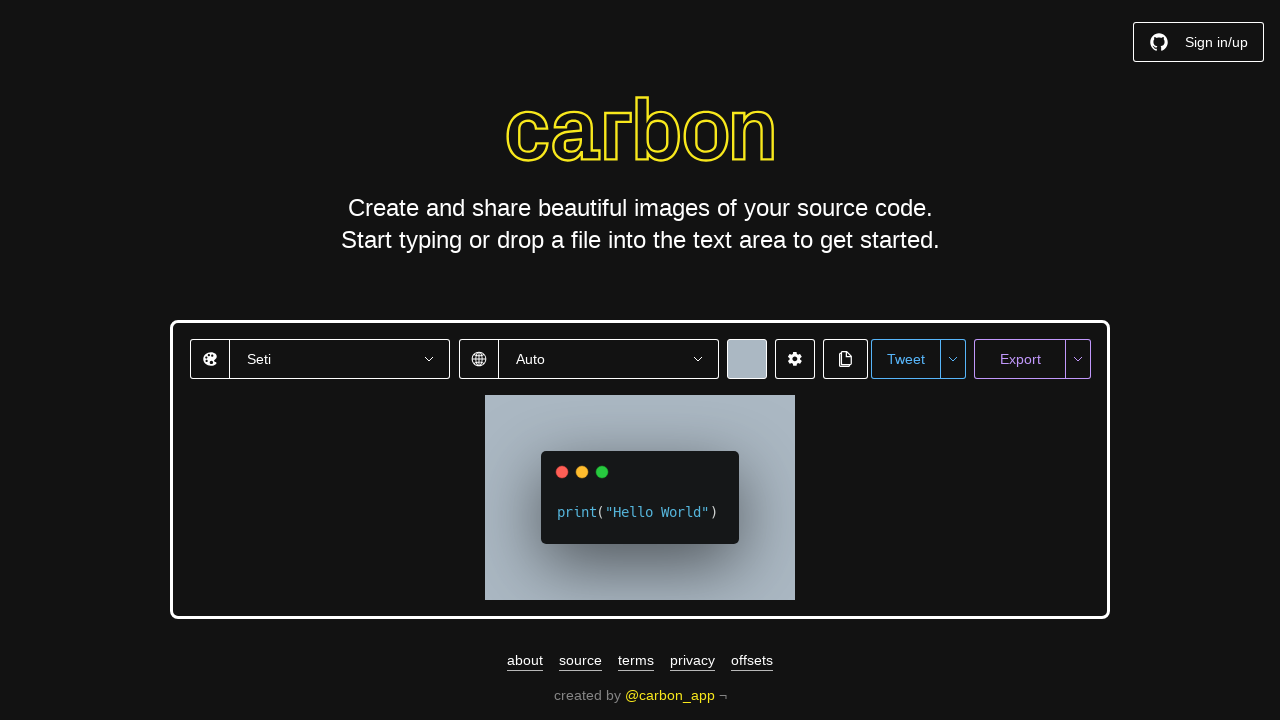

Waited for page to fully load (networkidle state)
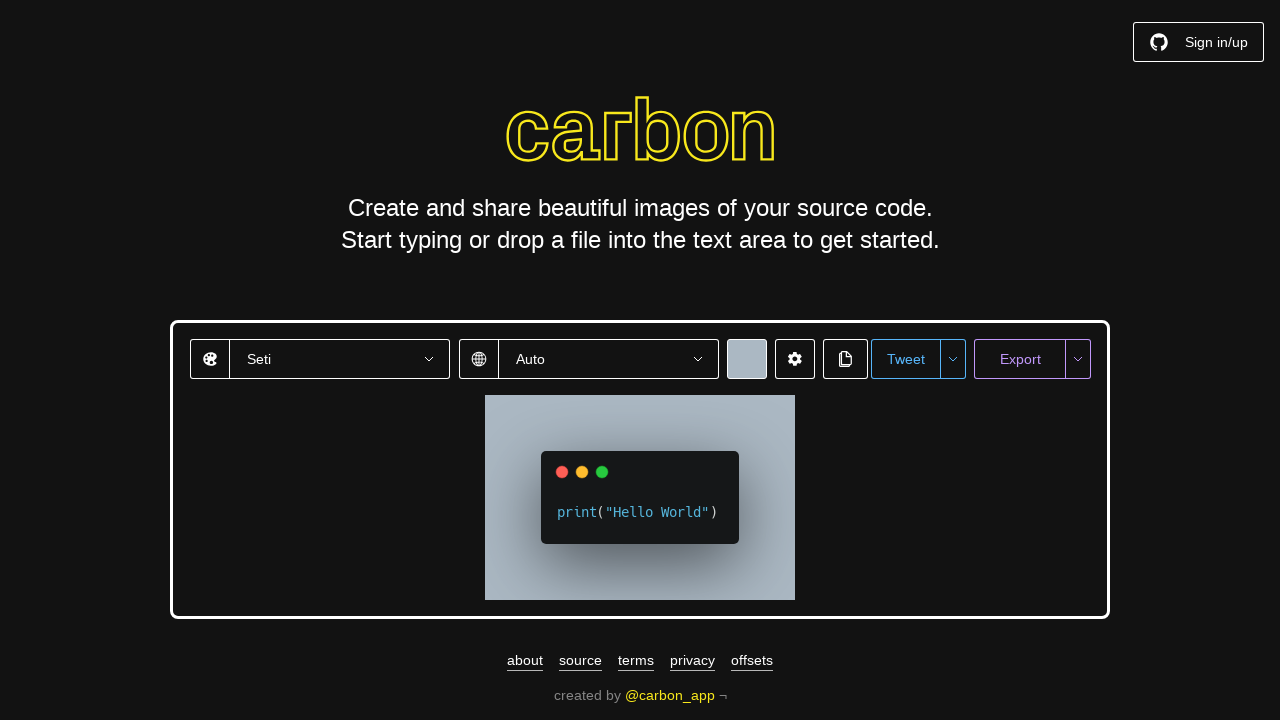

Export button is visible on the page
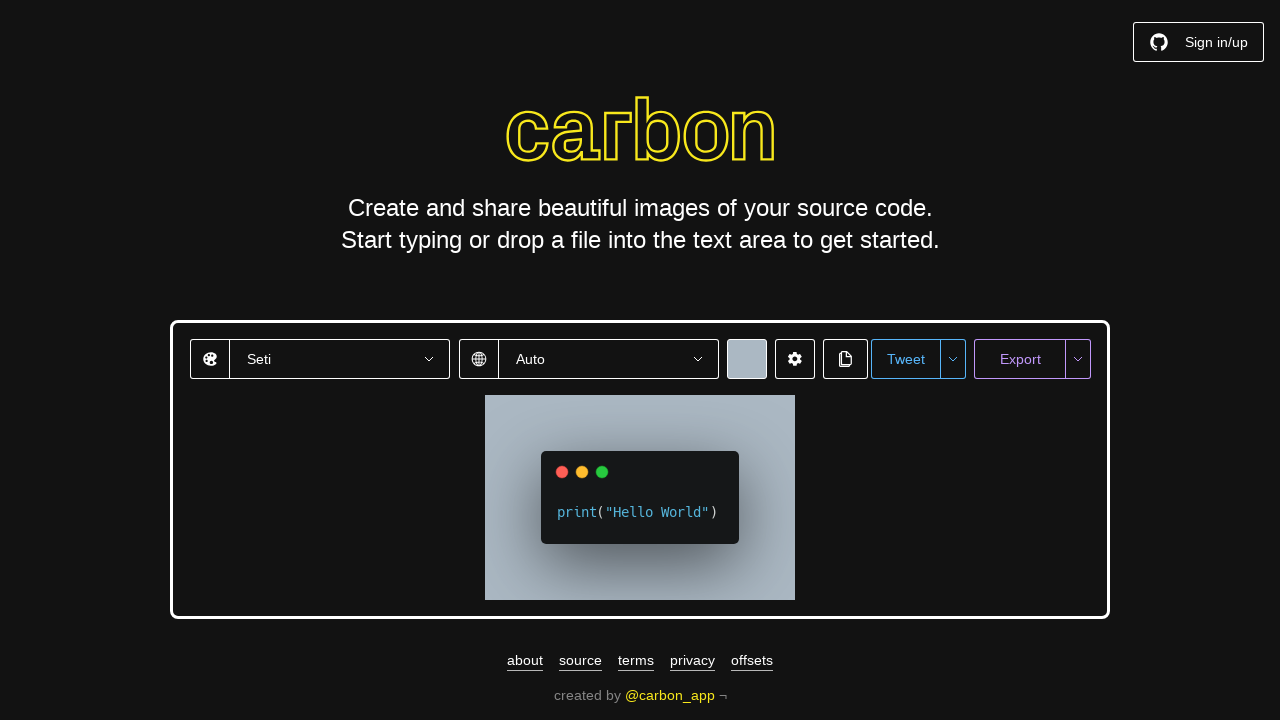

Clicked the Export button to download the carbon image at (1020, 359) on xpath=//button[contains(text(),'Export')]
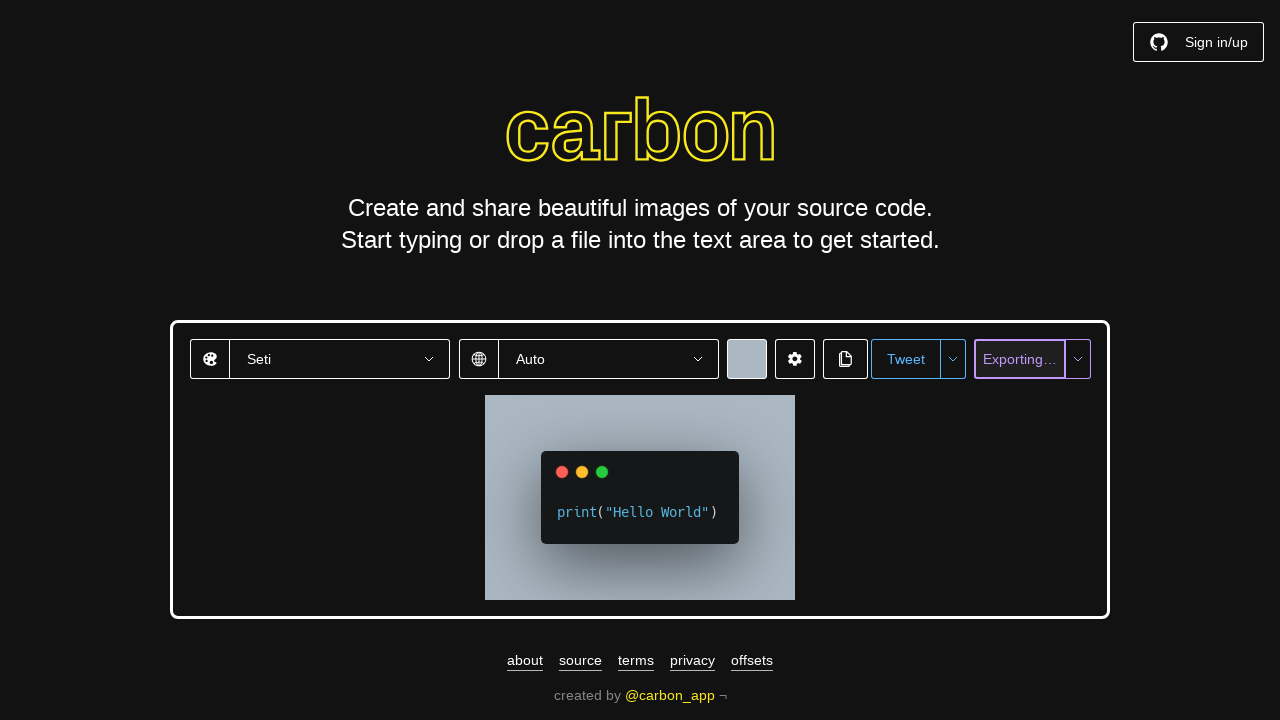

Waited for download to initiate
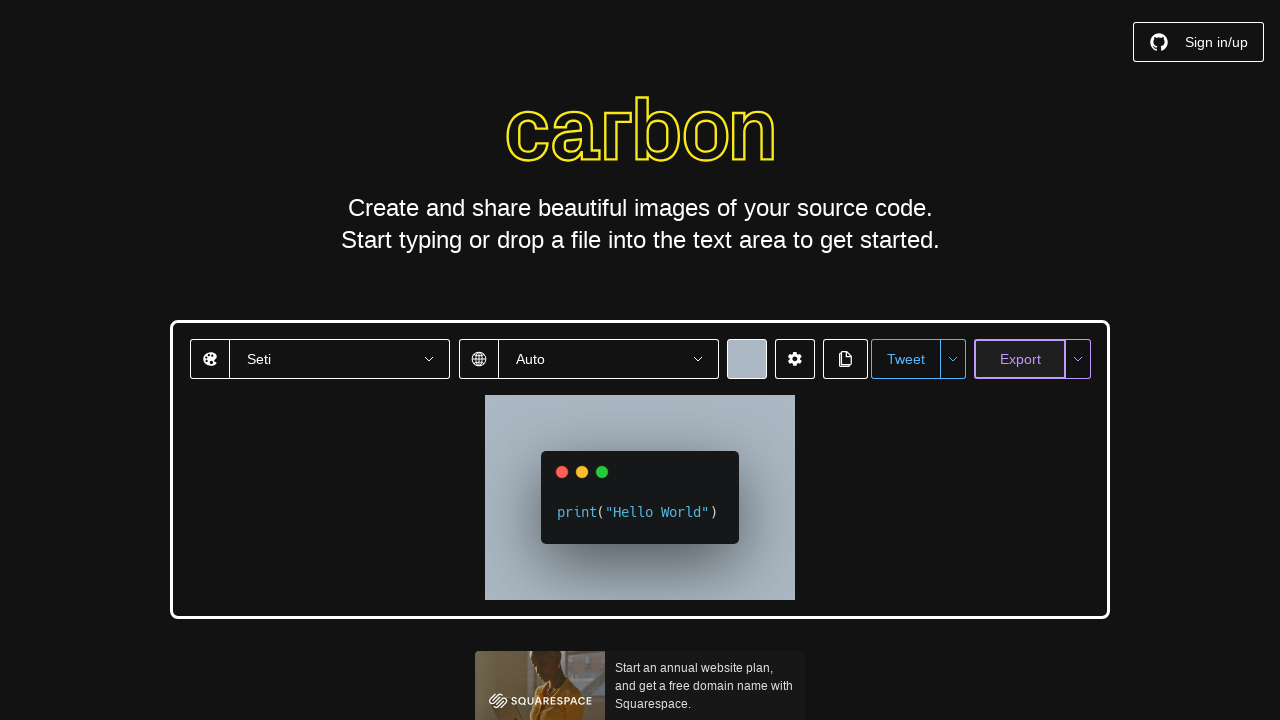

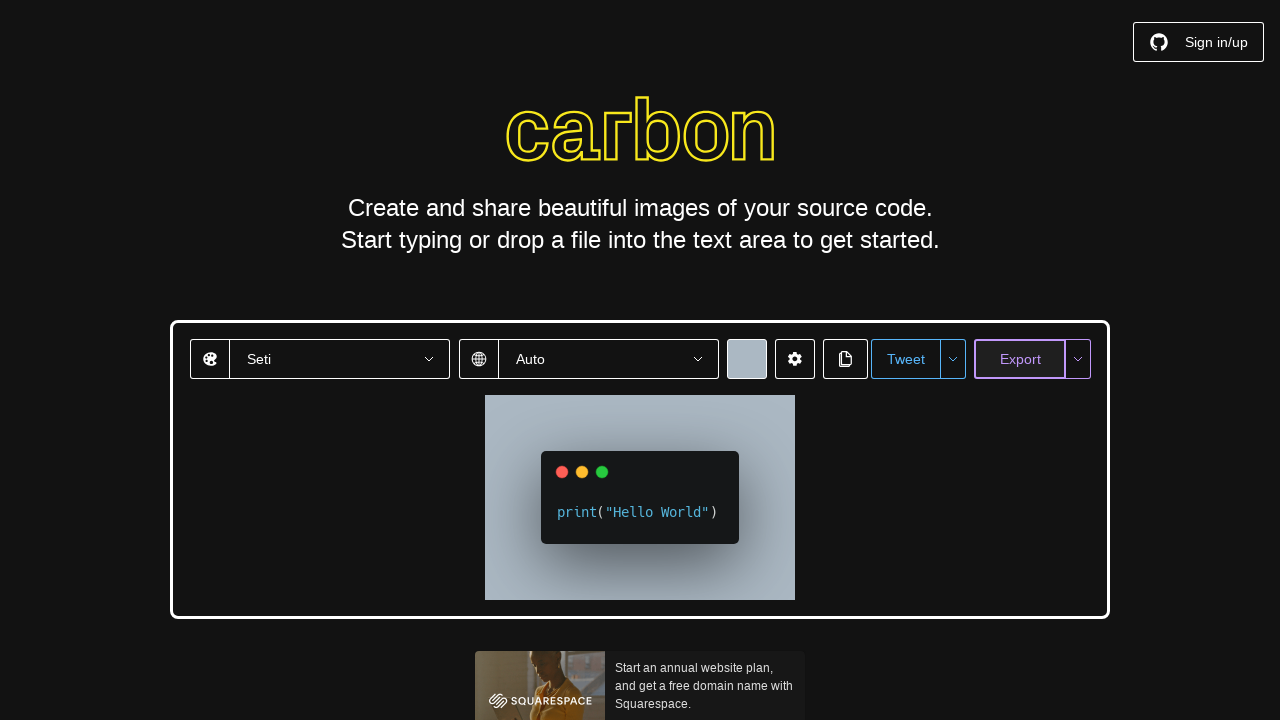